Tests clicking a button that becomes visible after 5 seconds

Starting URL: https://demoqa.com/dynamic-properties

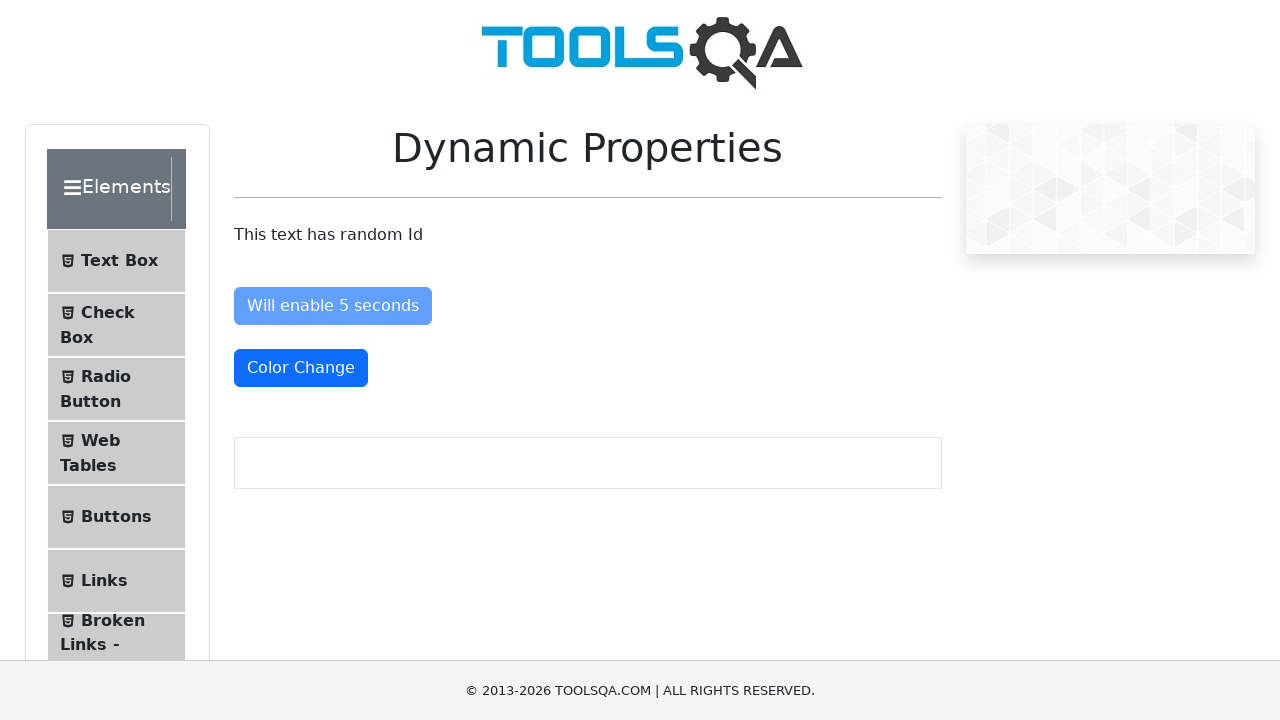

Navigated to DemoQA dynamic properties page
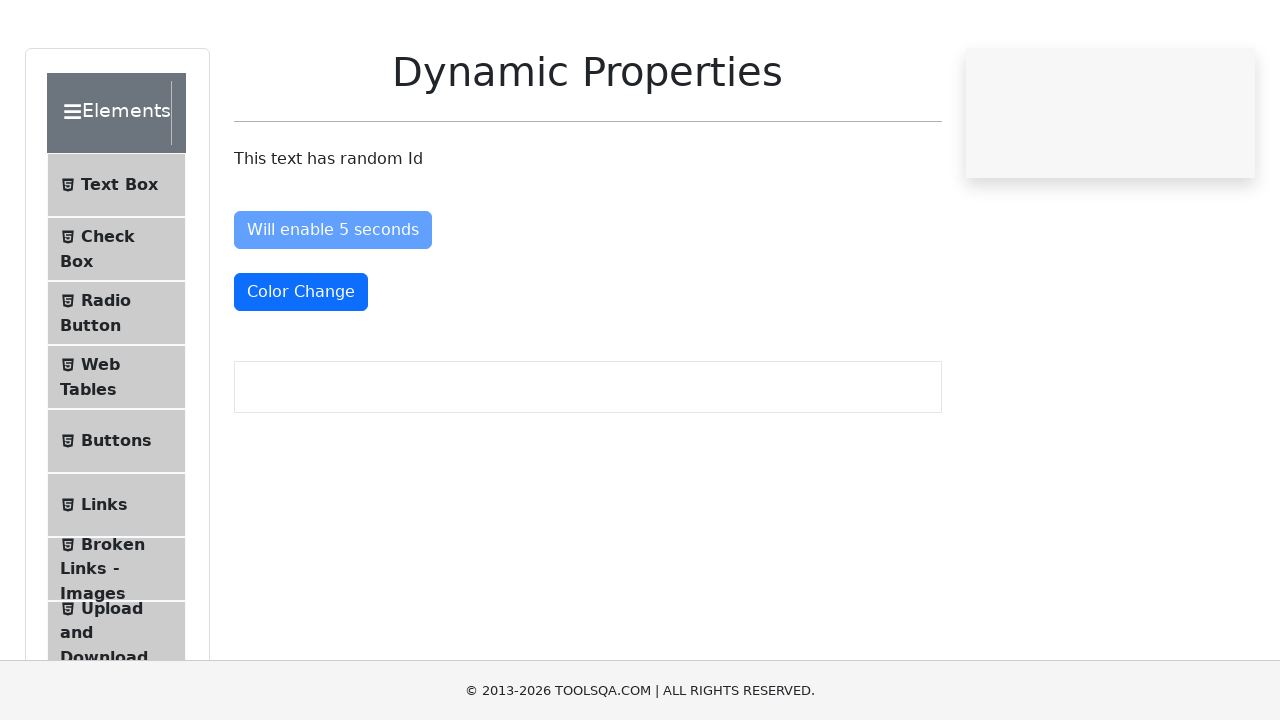

Waited for button to become visible after 5 seconds
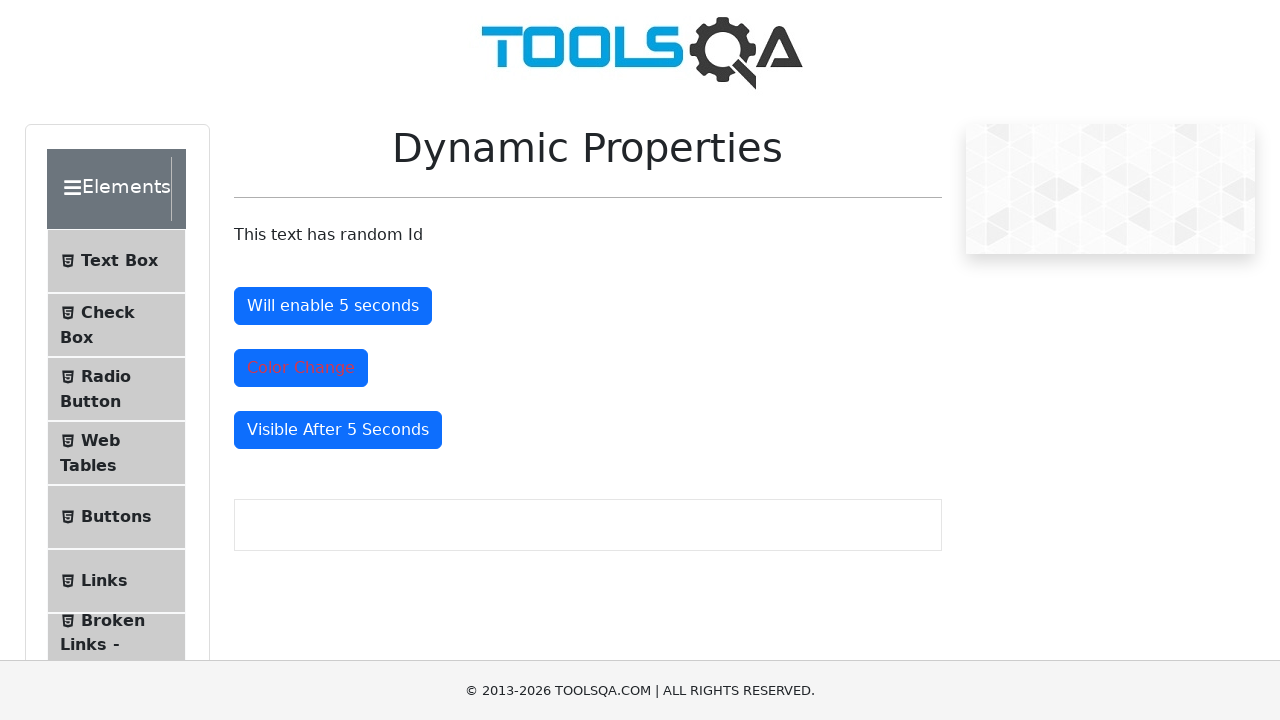

Clicked the visible button at (338, 430) on #visibleAfter
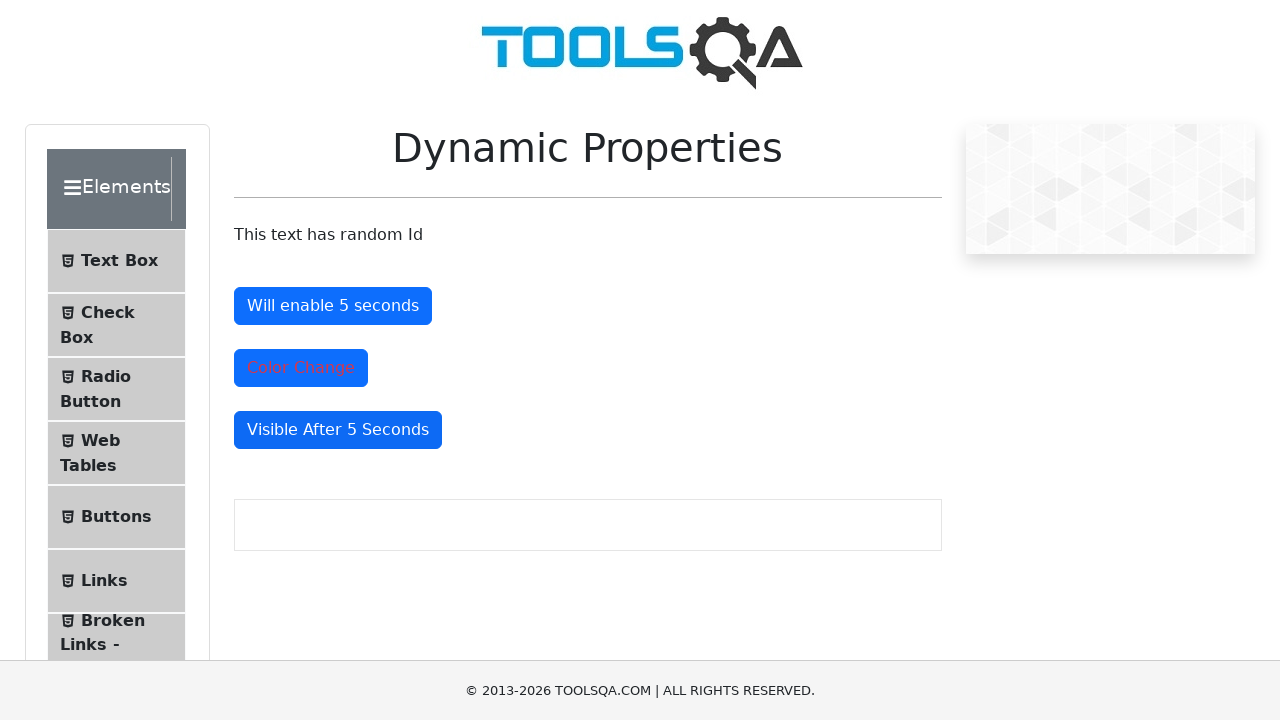

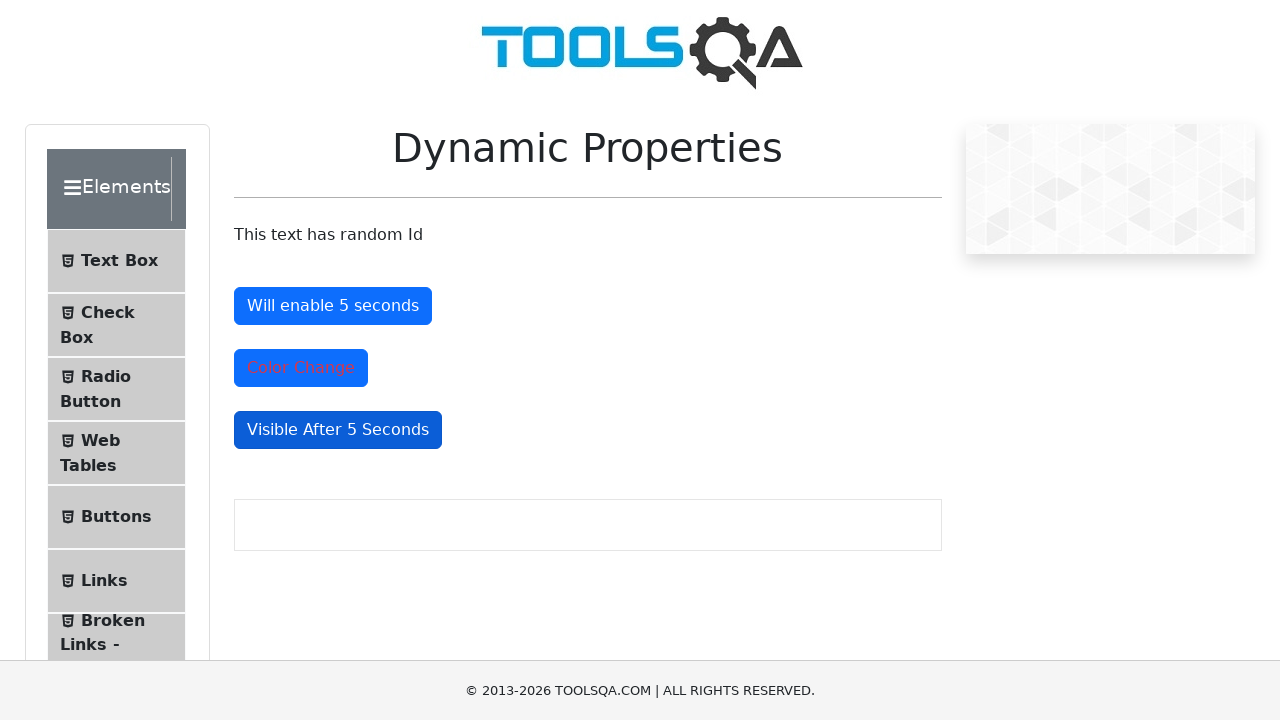